Navigates to a file download page and clicks the first download link to initiate a file download.

Starting URL: http://the-internet.herokuapp.com/download

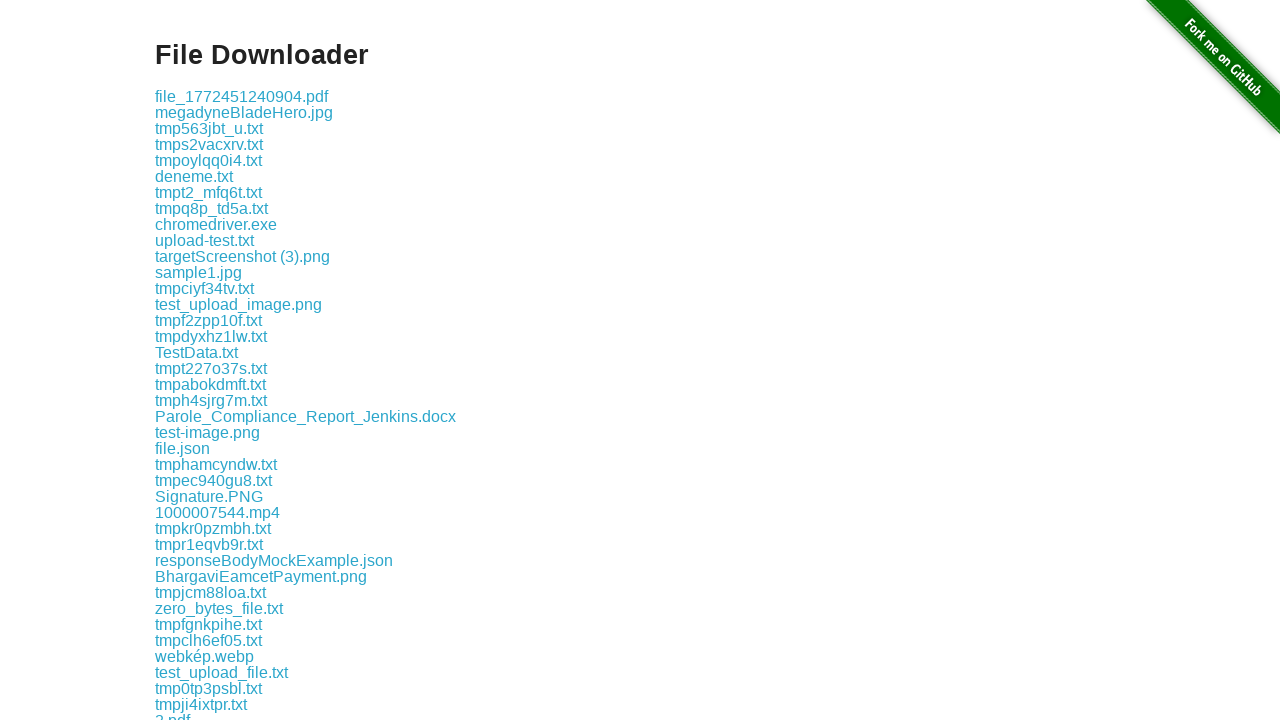

Download page loaded and download link element found
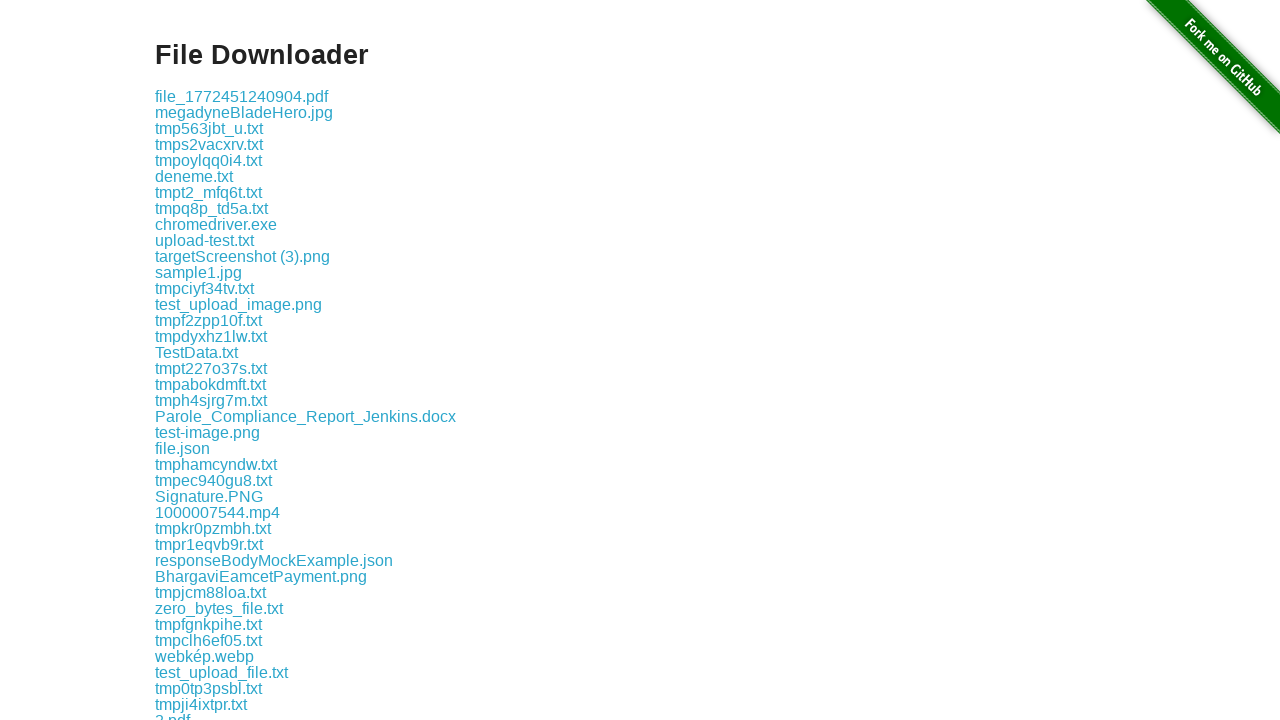

Clicked the first download link to initiate file download at (242, 96) on .example a >> nth=0
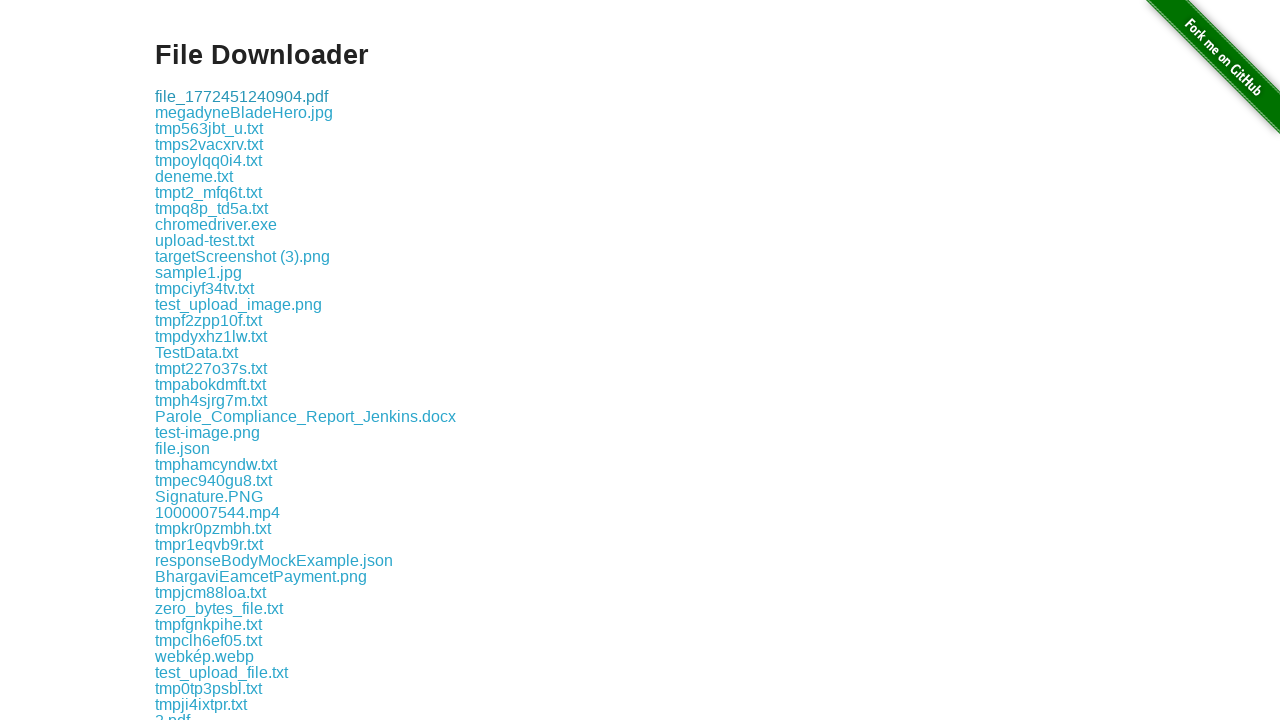

Waited 1 second for download to initiate
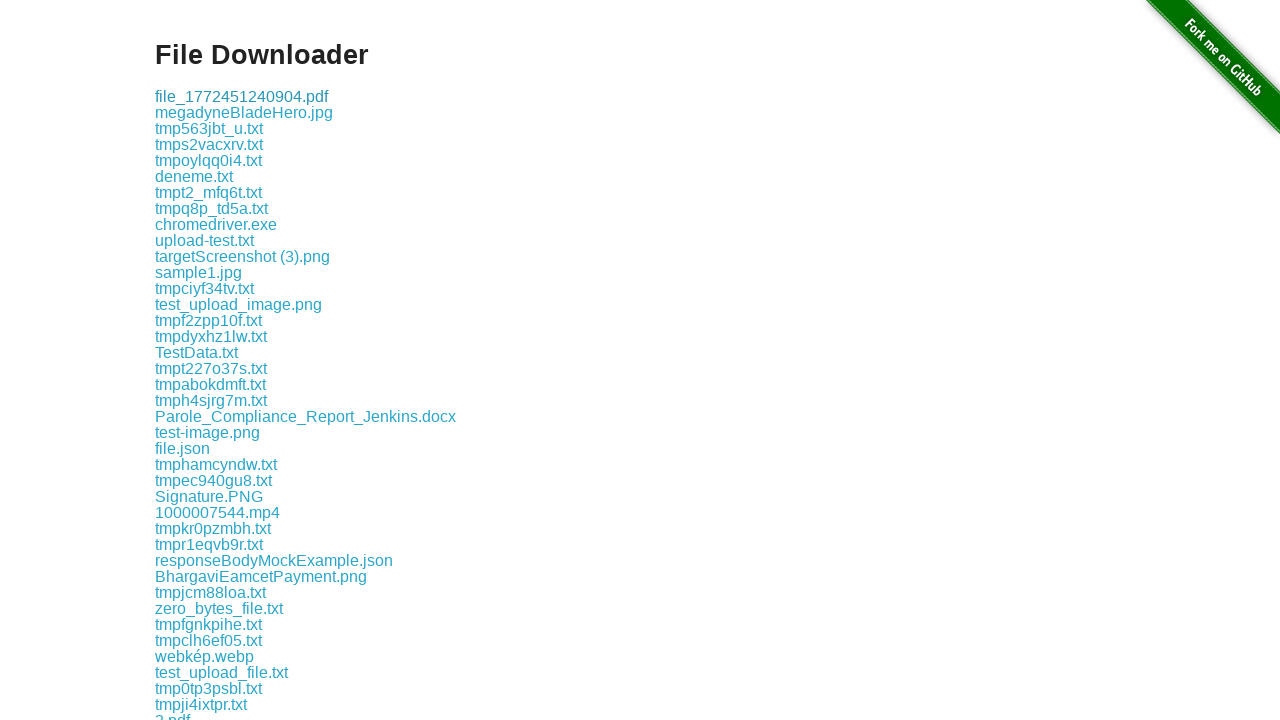

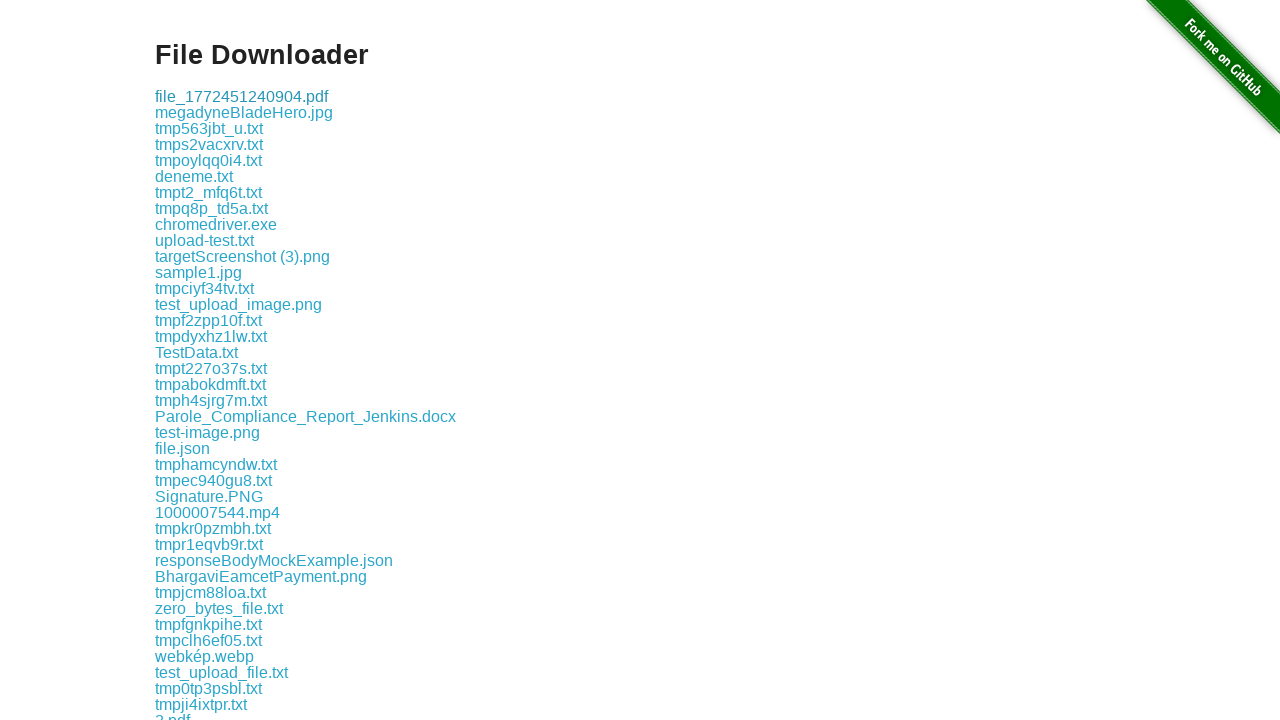